Tests form submission on a locator practice page by filling username and password fields and clicking sign in button

Starting URL: https://rahulshettyacademy.com/locatorspractice/

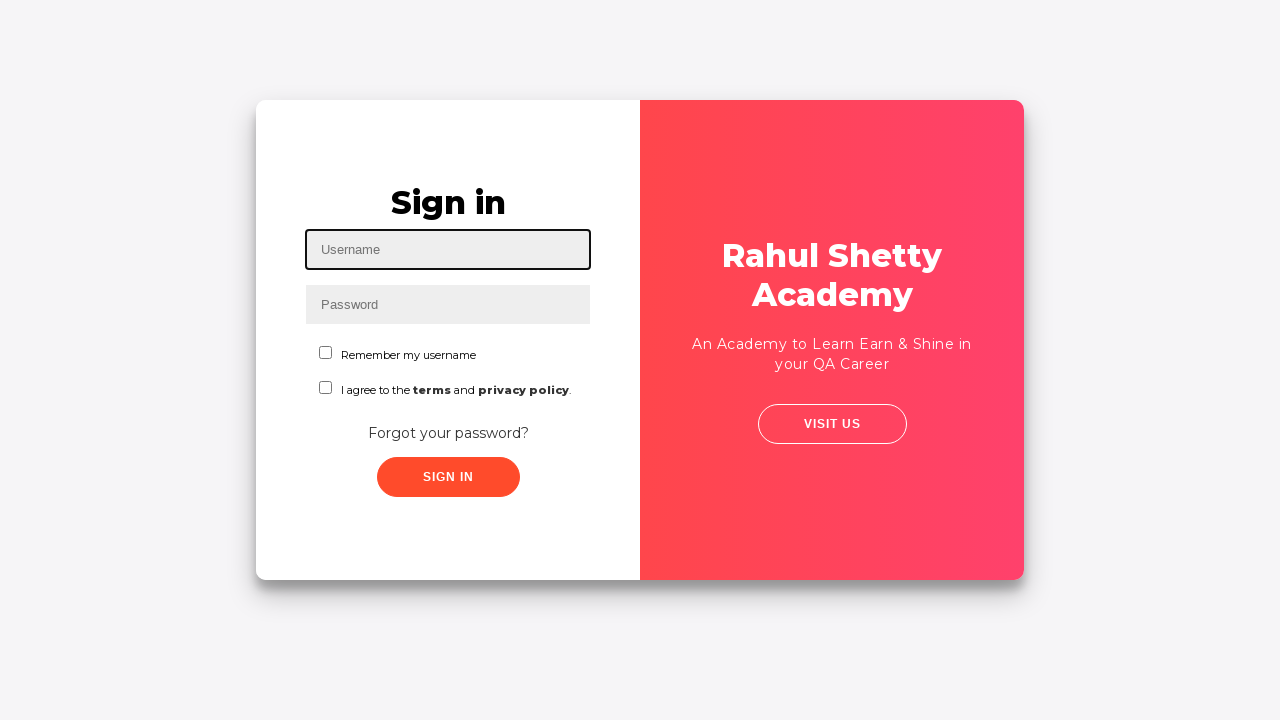

Filled username field with 'Bappy' on #inputUsername
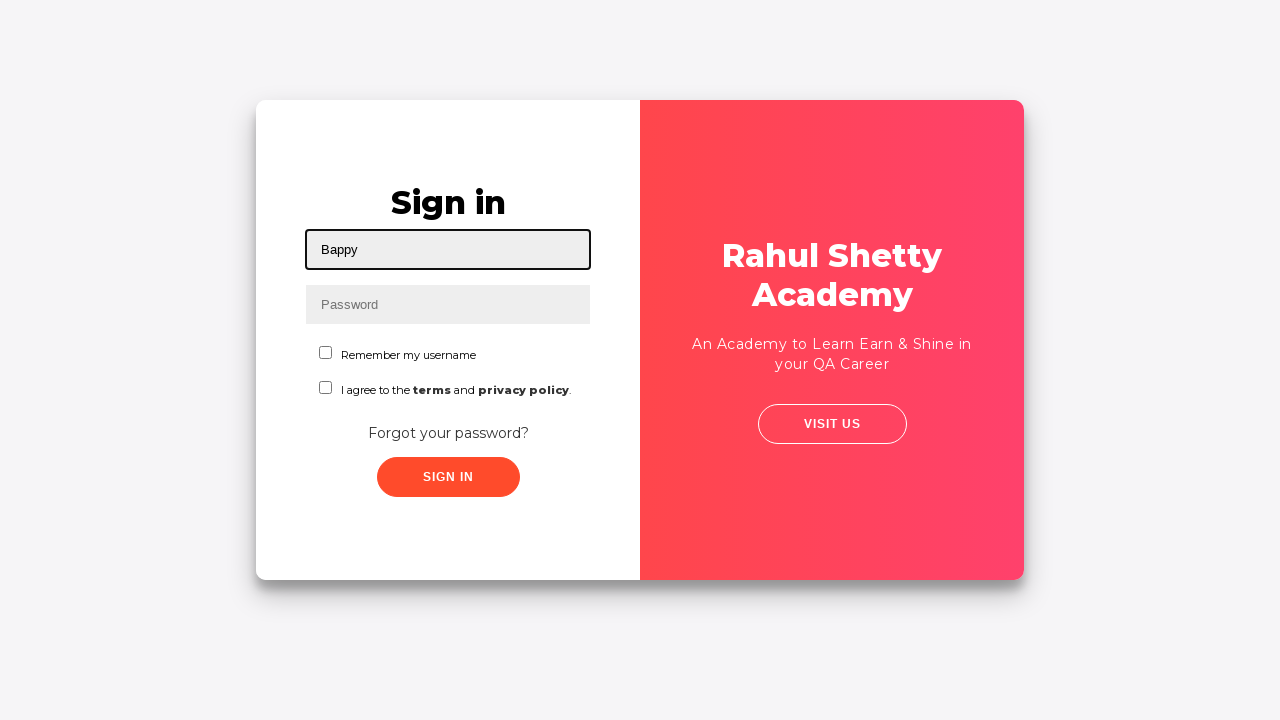

Filled password field with 'Sabit' on input[name='inputPassword']
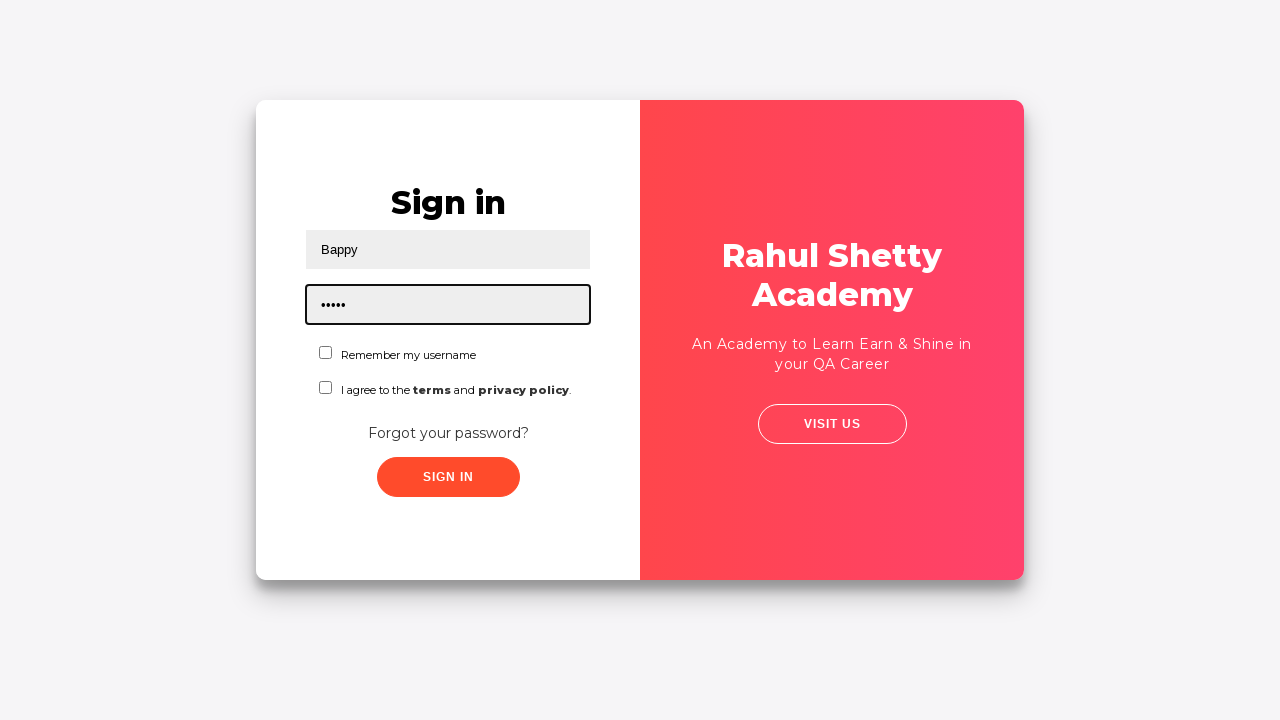

Clicked sign in button at (448, 477) on .signInBtn
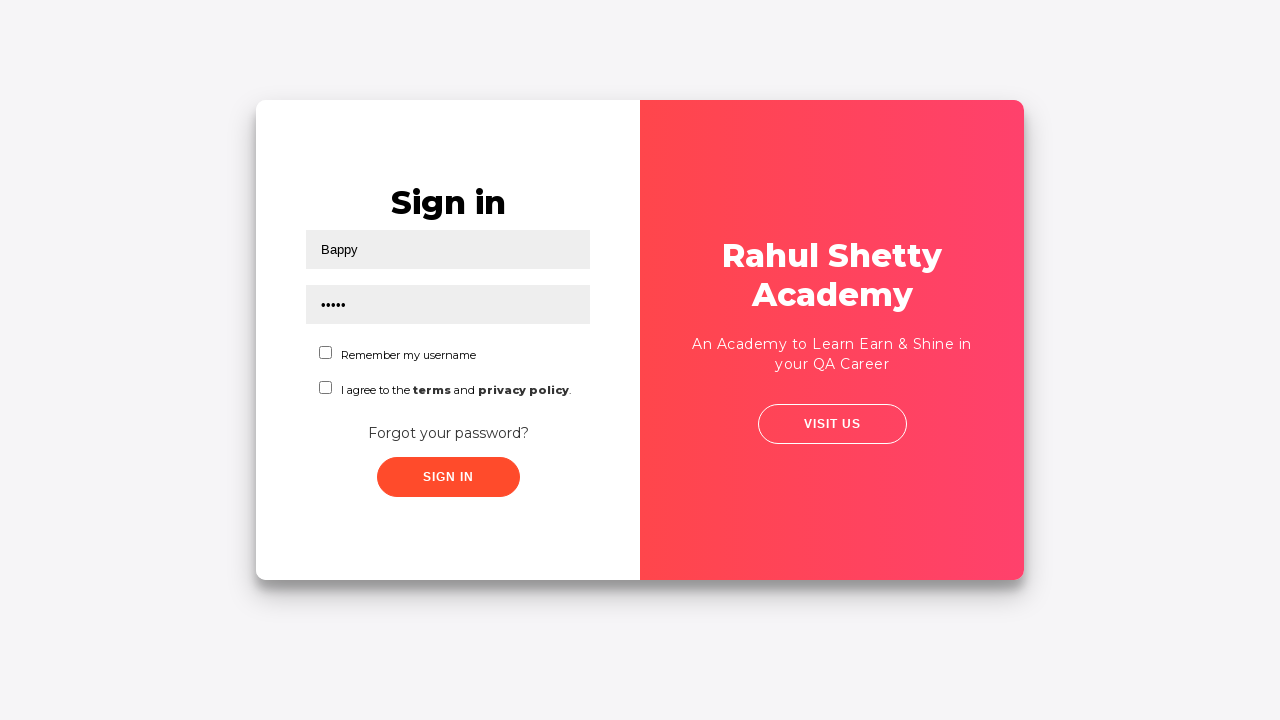

Error message appeared
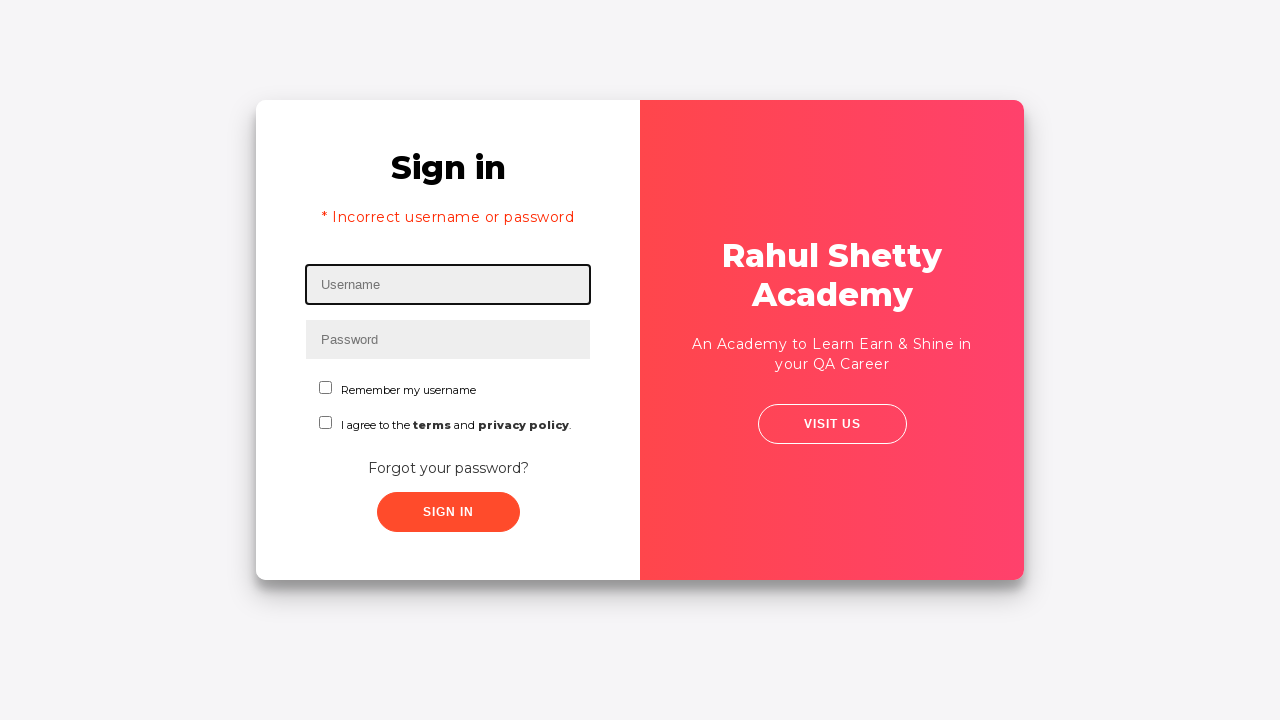

Retrieved error message: * Incorrect username or password 
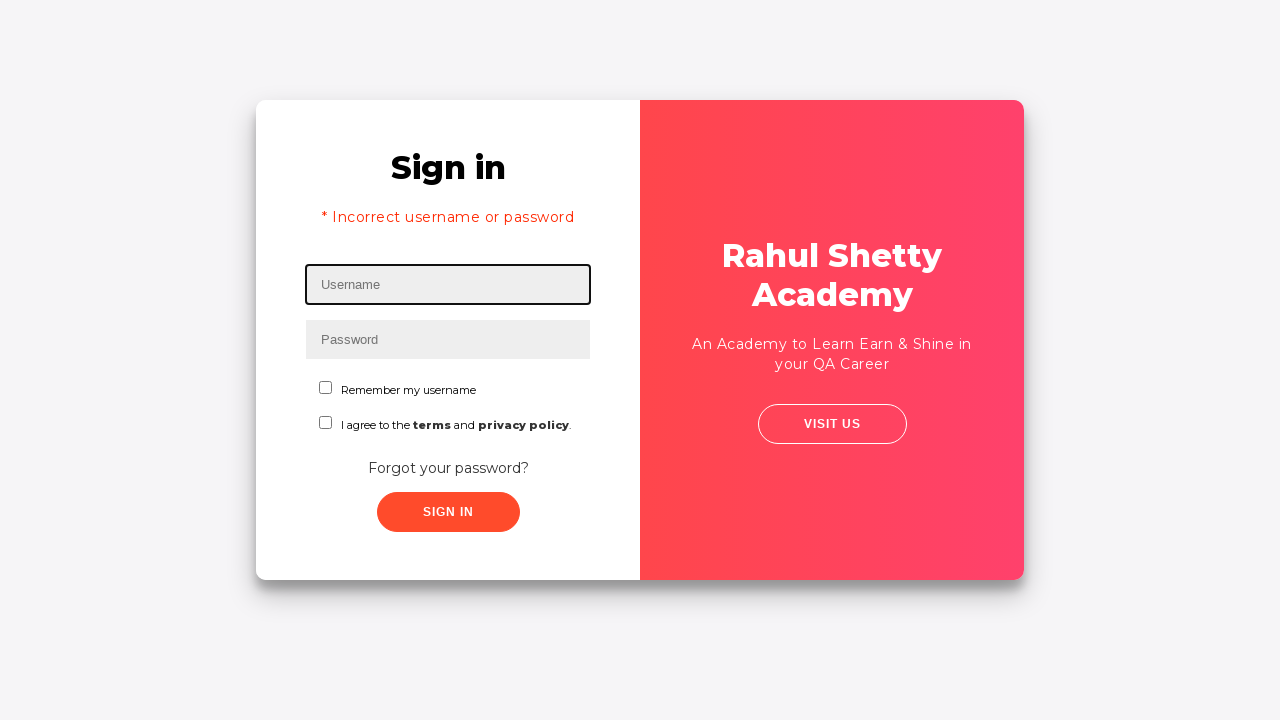

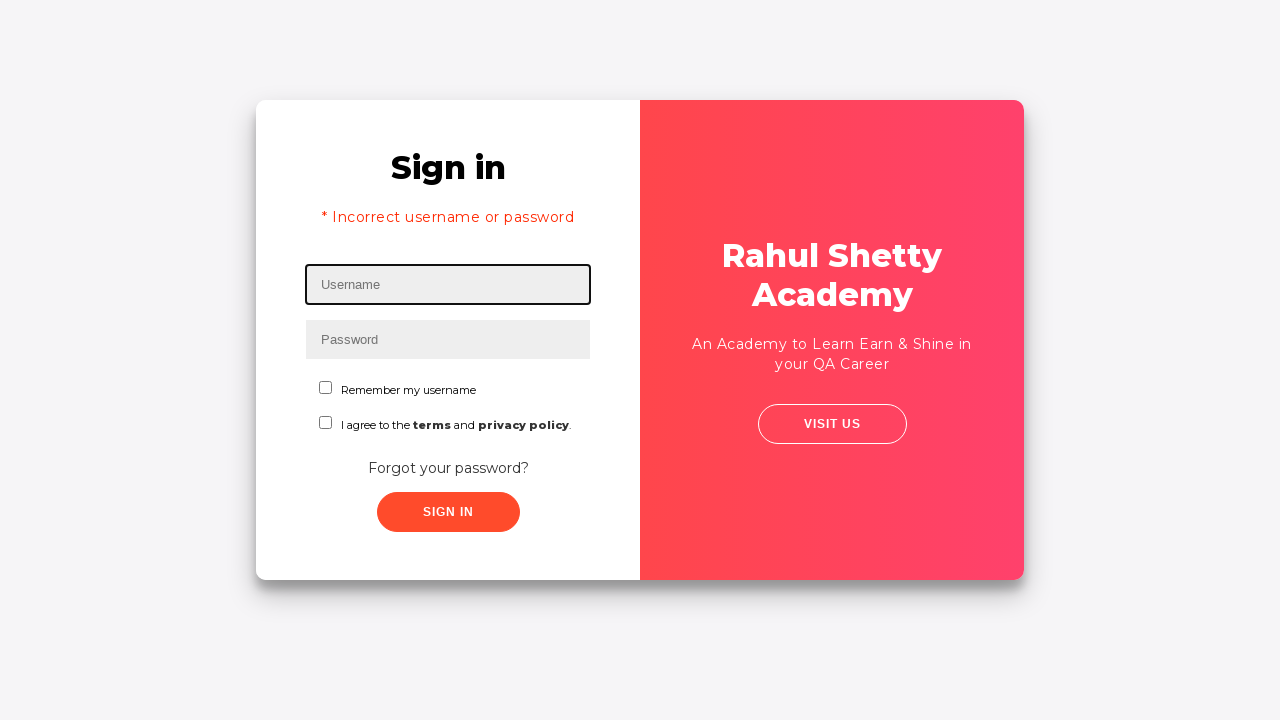